Tests drag and drop functionality by dragging an element from source to target location and verifying the drop was successful

Starting URL: https://www.tutorialspoint.com/selenium/practice/droppable.php

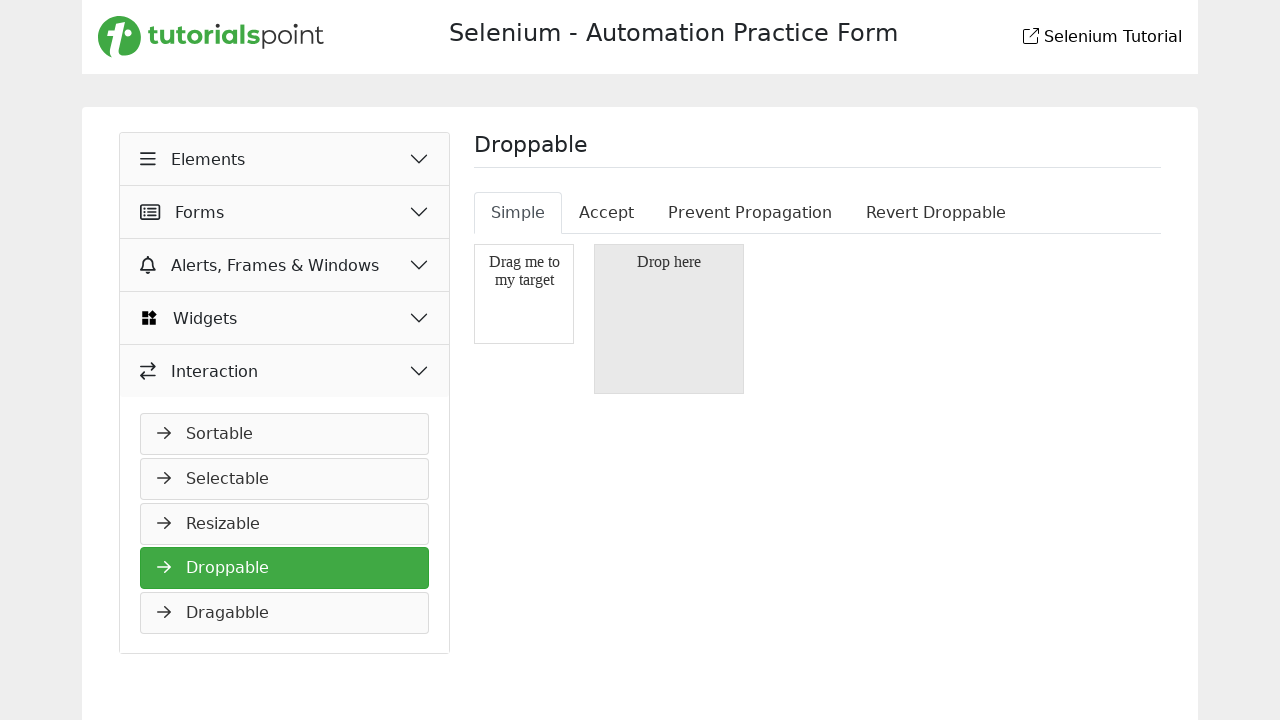

Located draggable source element
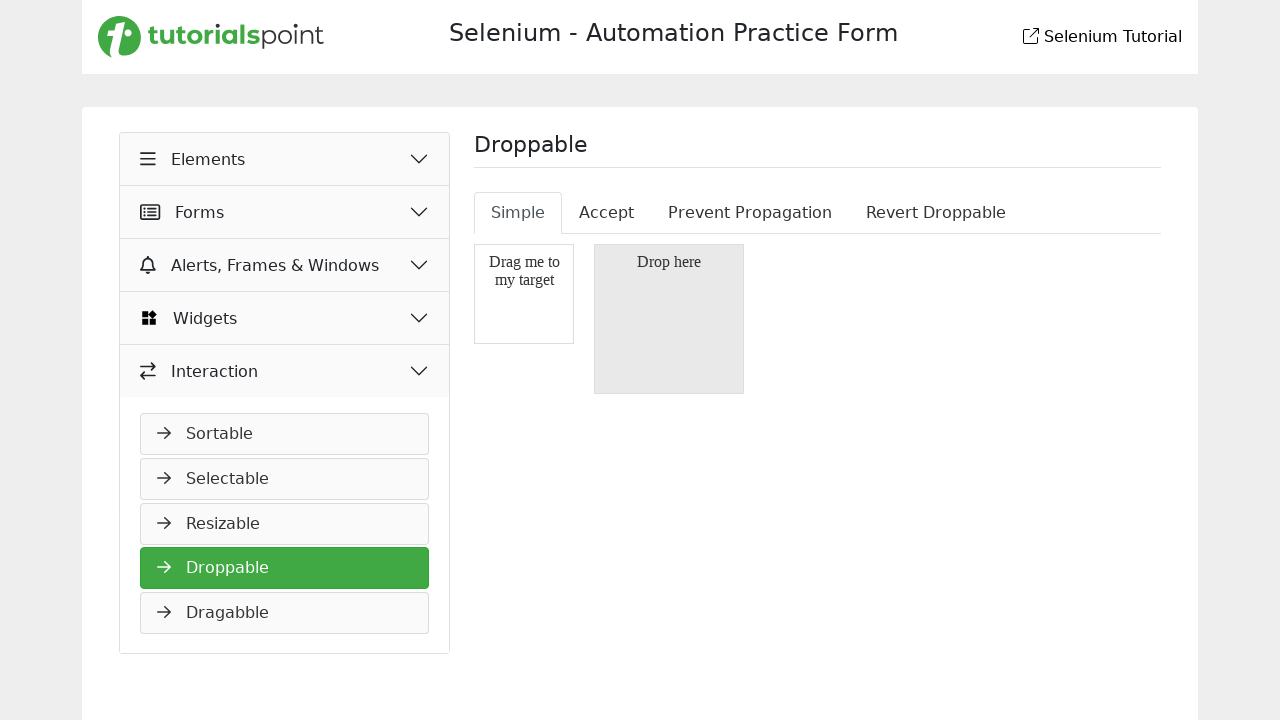

Located droppable target element
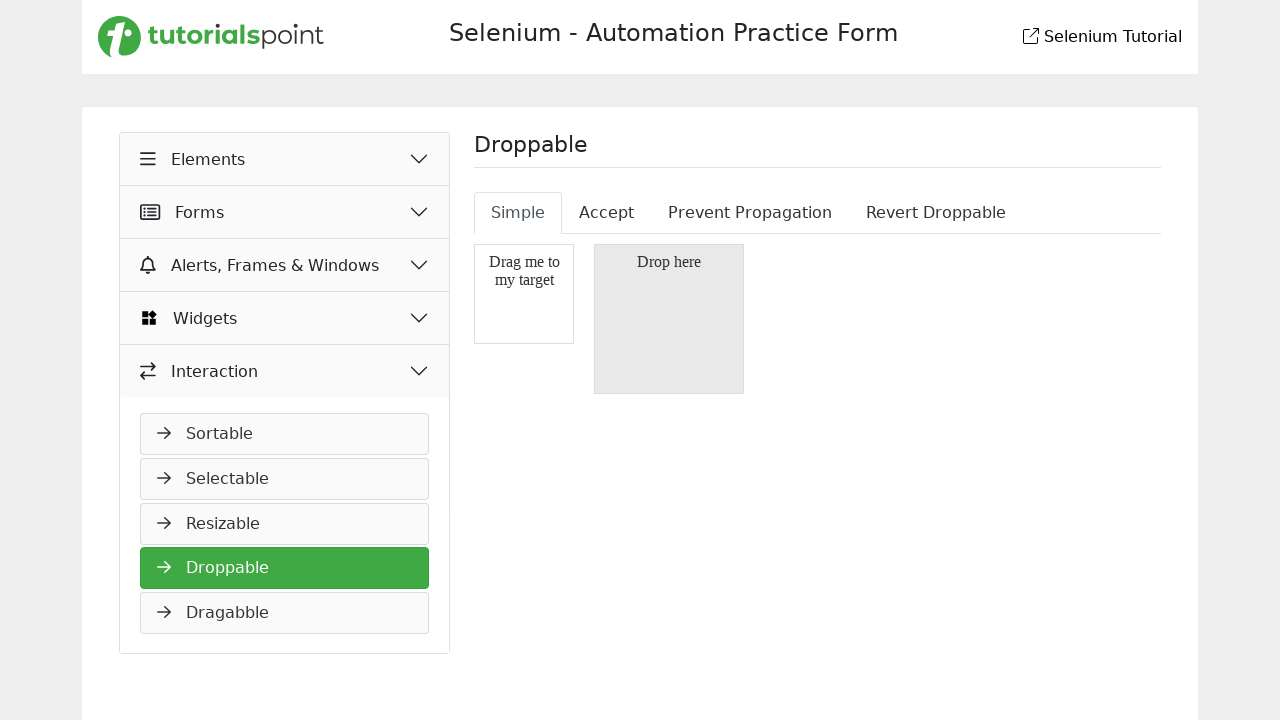

Dragged source element to target location at (669, 319)
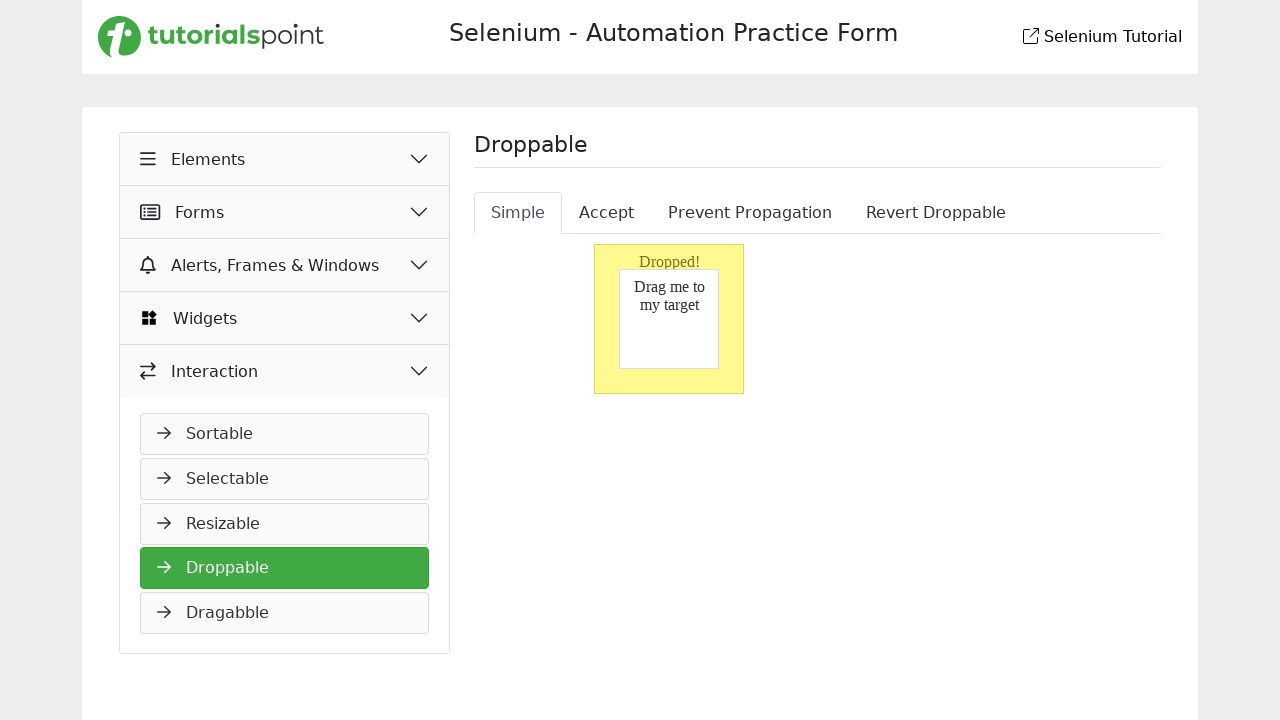

Retrieved text content from droppable element to verify successful drop
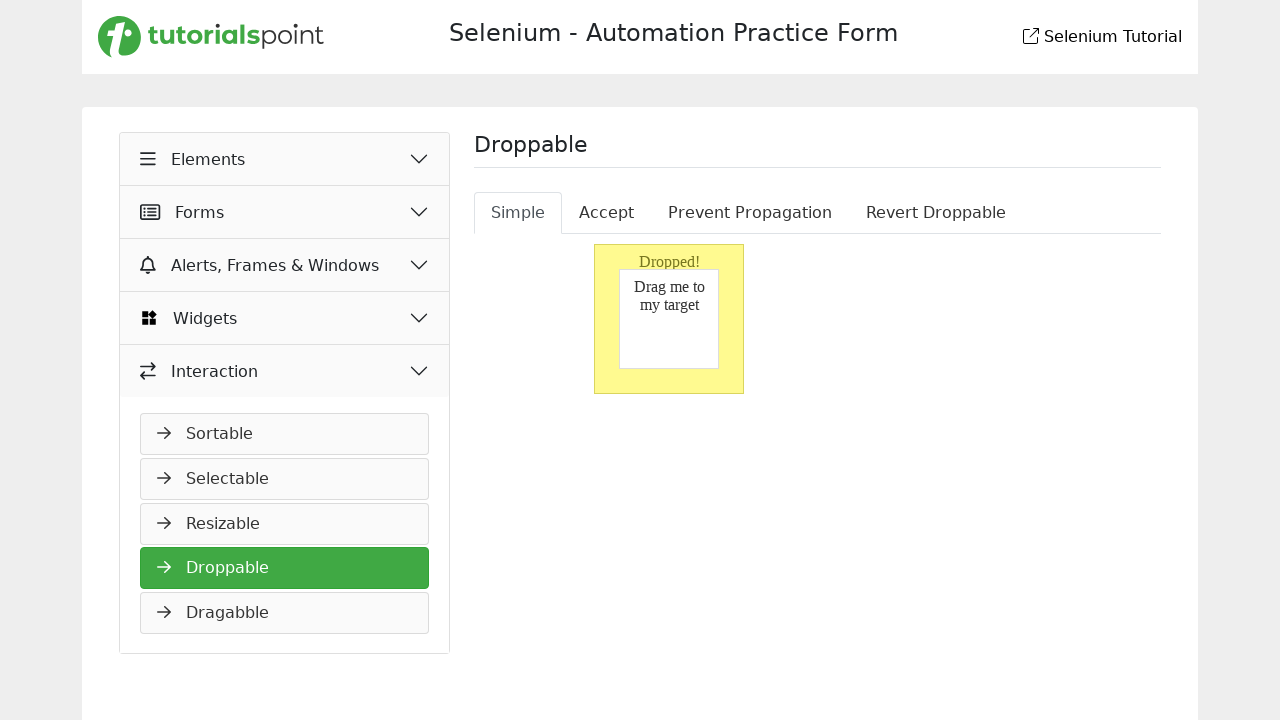

Printed verification result: Text after drop = 'Dropped!'
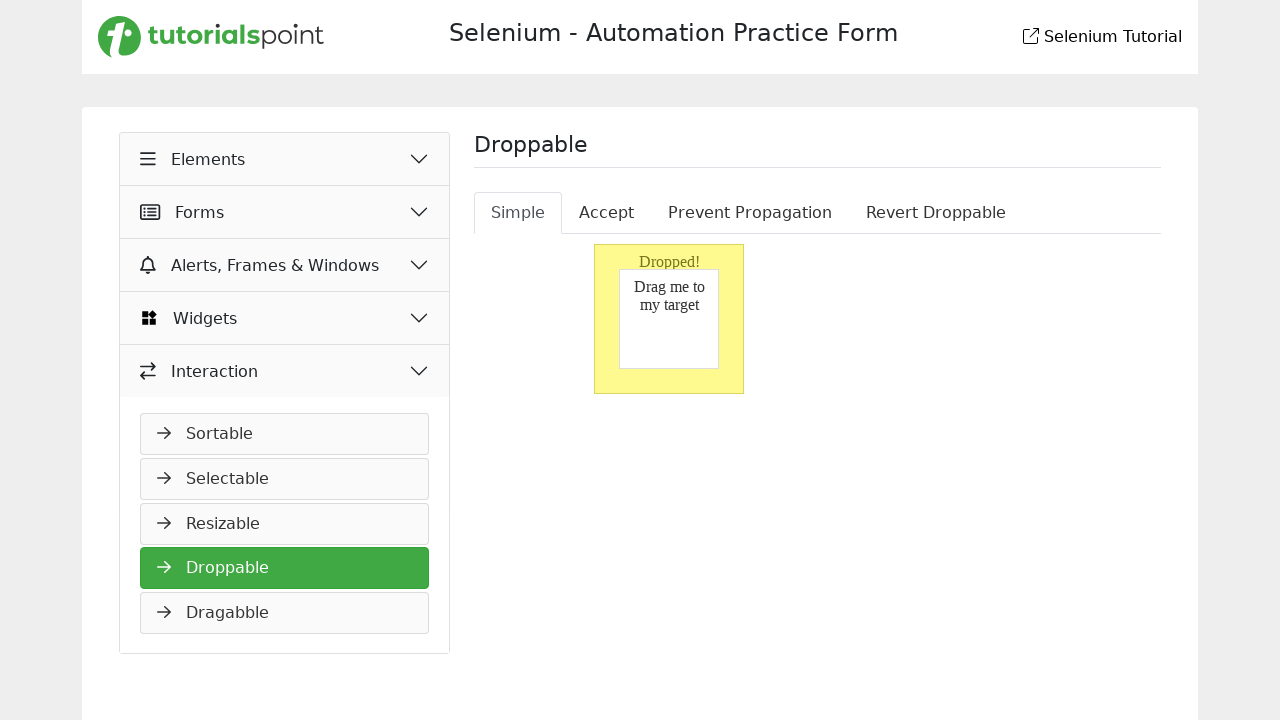

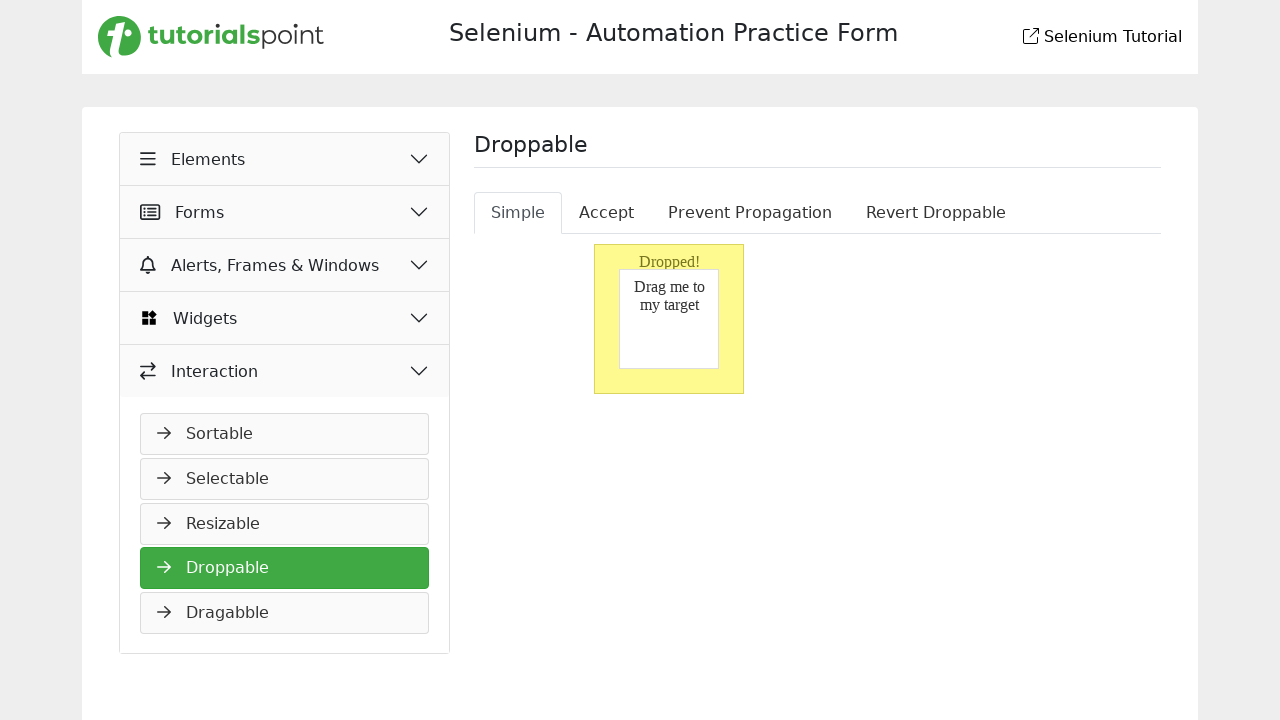